Tests prompt alert functionality by clicking a button to trigger an alert, entering text into the prompt, and accepting it

Starting URL: https://demoqa.com/alerts

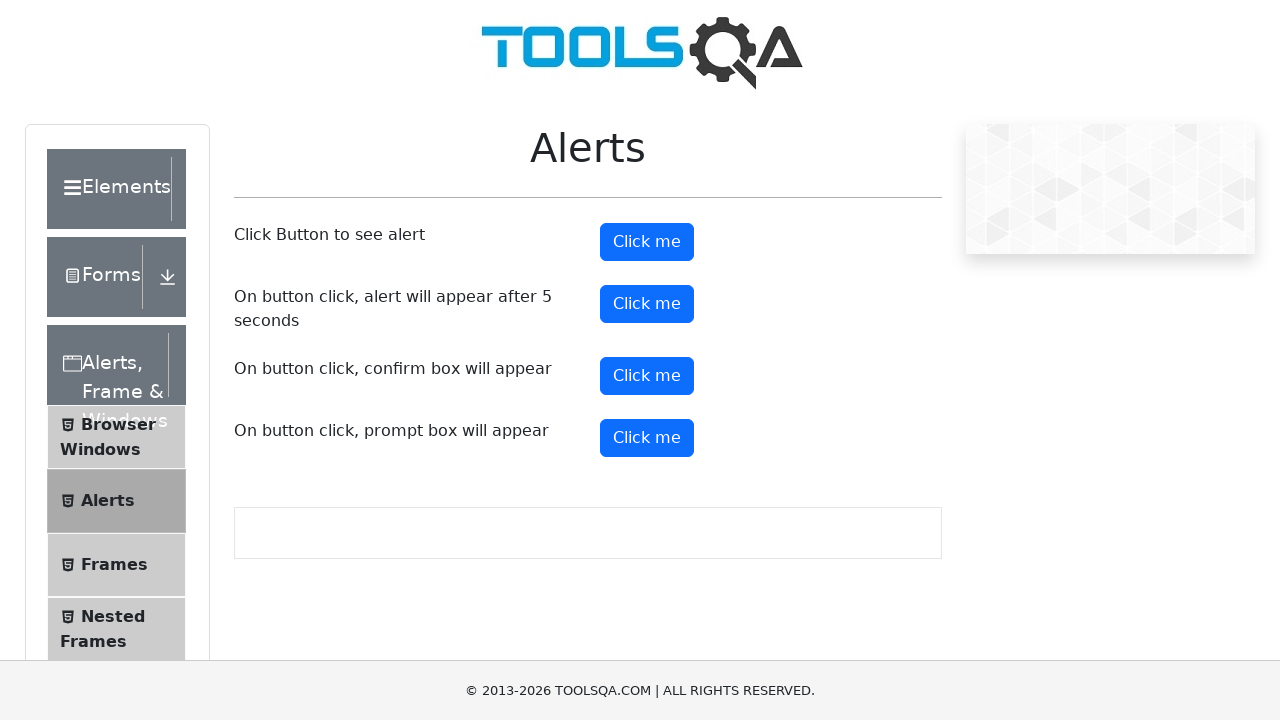

Scrolled down 3000 pixels to make prompt button visible
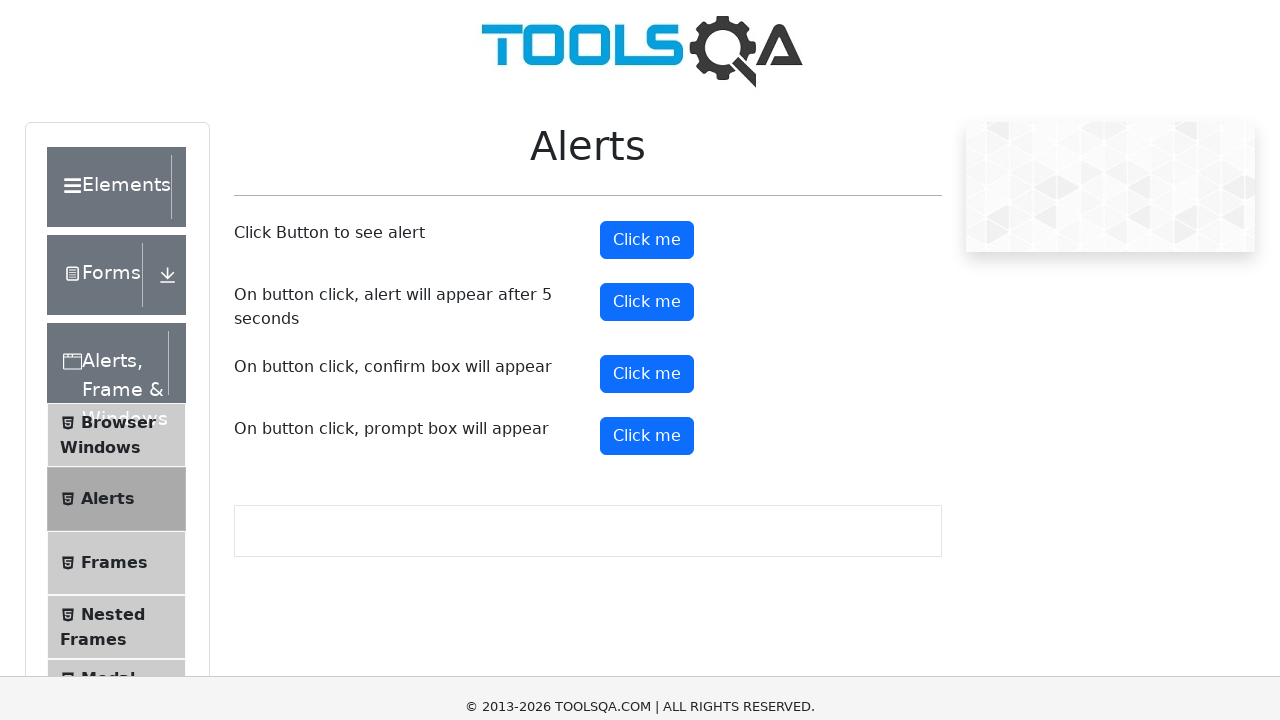

Clicked prompt button to trigger alert at (647, 44) on #promtButton
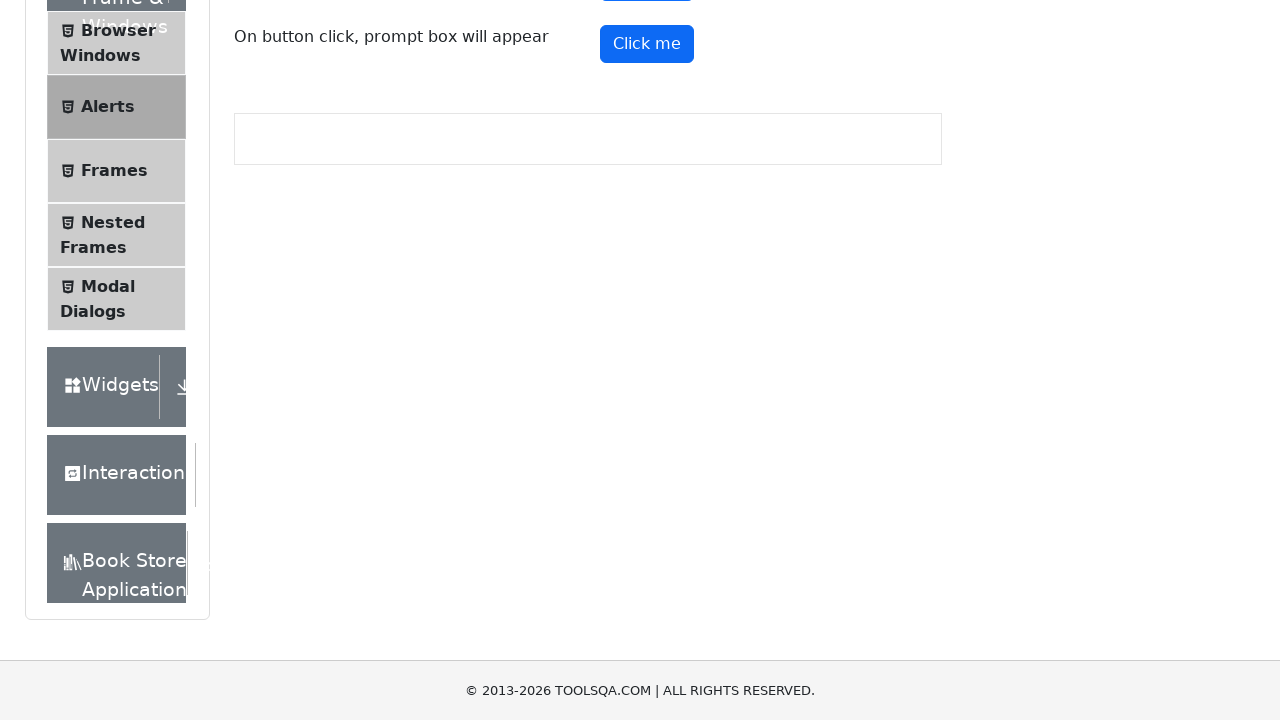

Set up dialog handler to accept prompt with text 'Hello Alert Box'
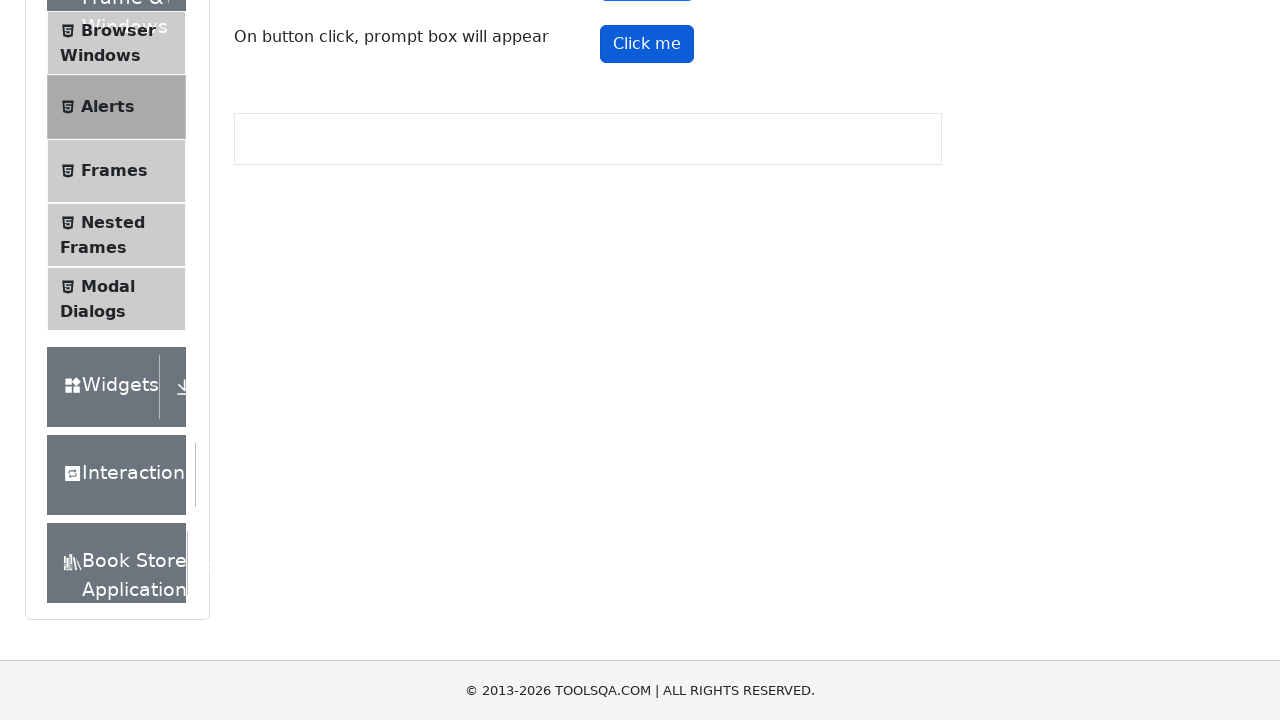

Clicked prompt button again to trigger alert with handler ready at (647, 44) on #promtButton
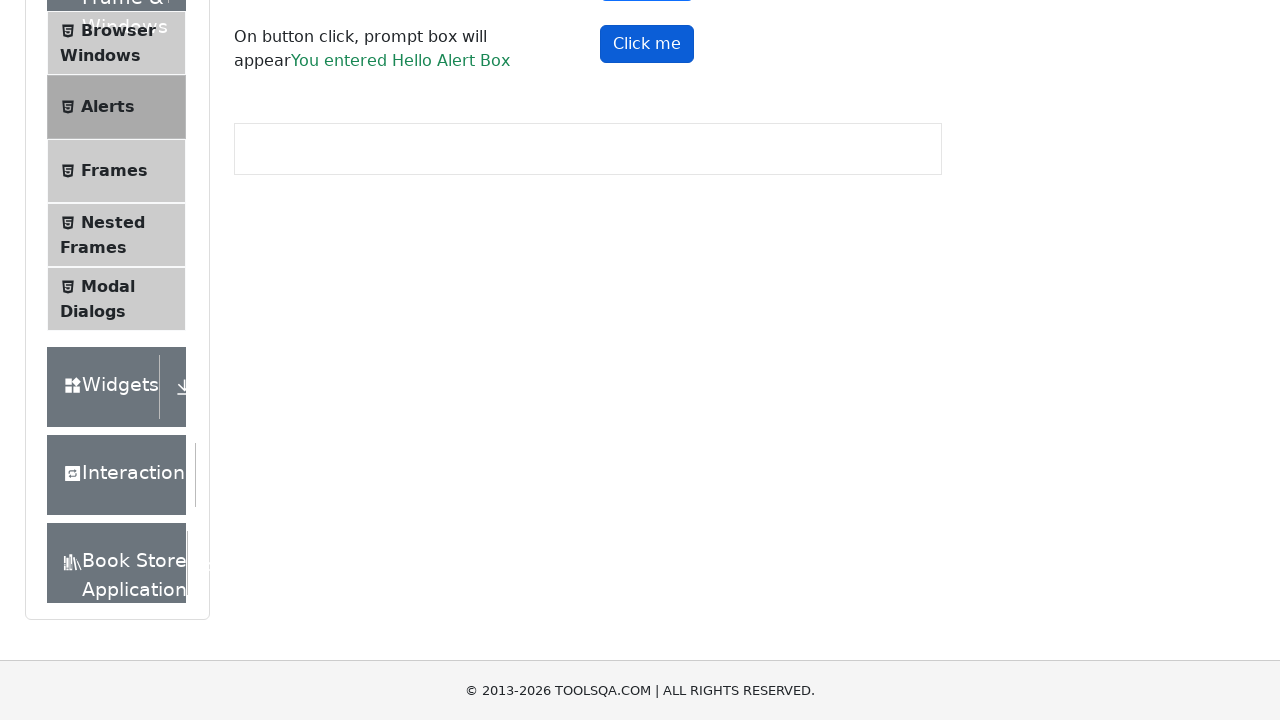

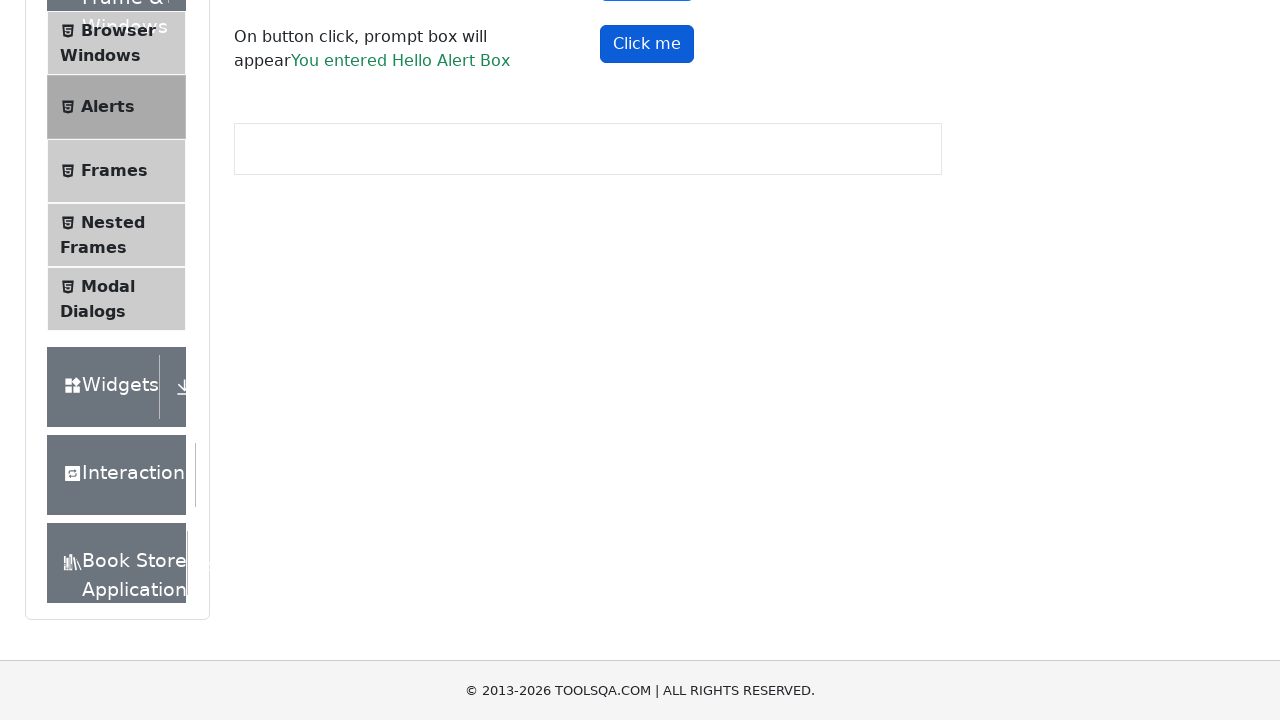